Tests window switching functionality by navigating to a page, clicking a link that opens a new window, verifying content in the new window, and switching back to the original window

Starting URL: https://testotomasyonu.com/addremove/

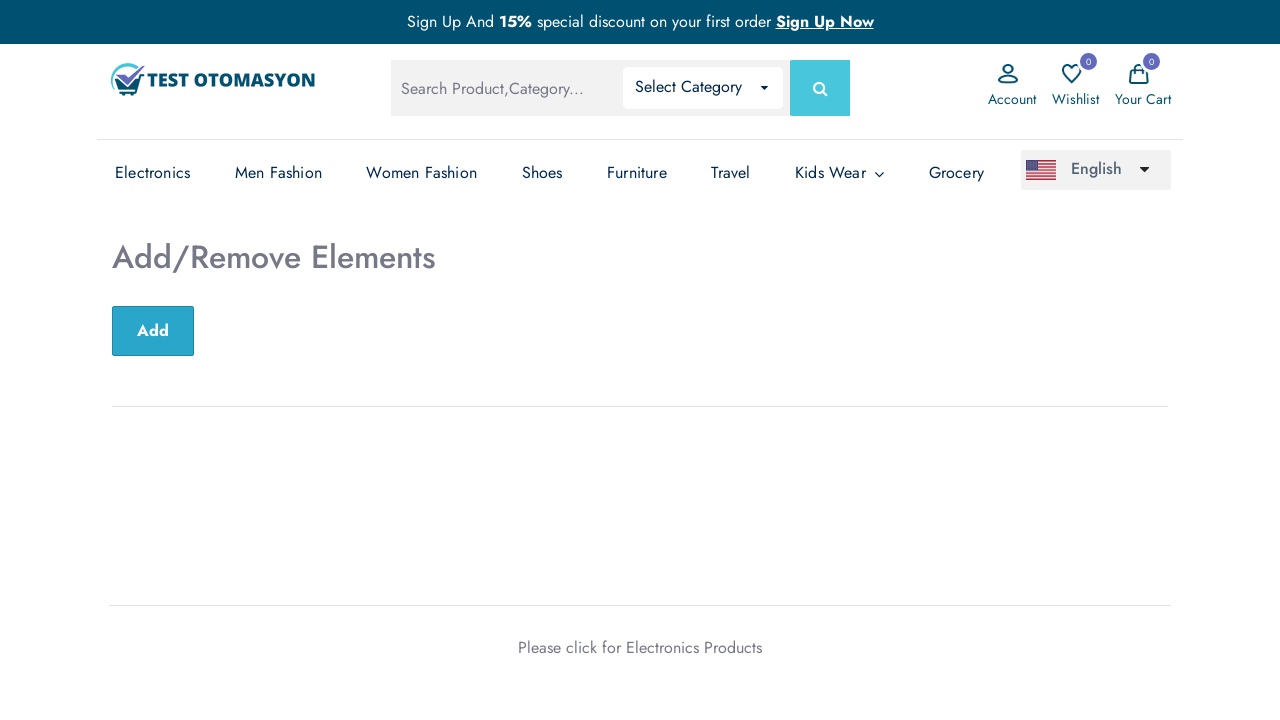

Located h2 heading element
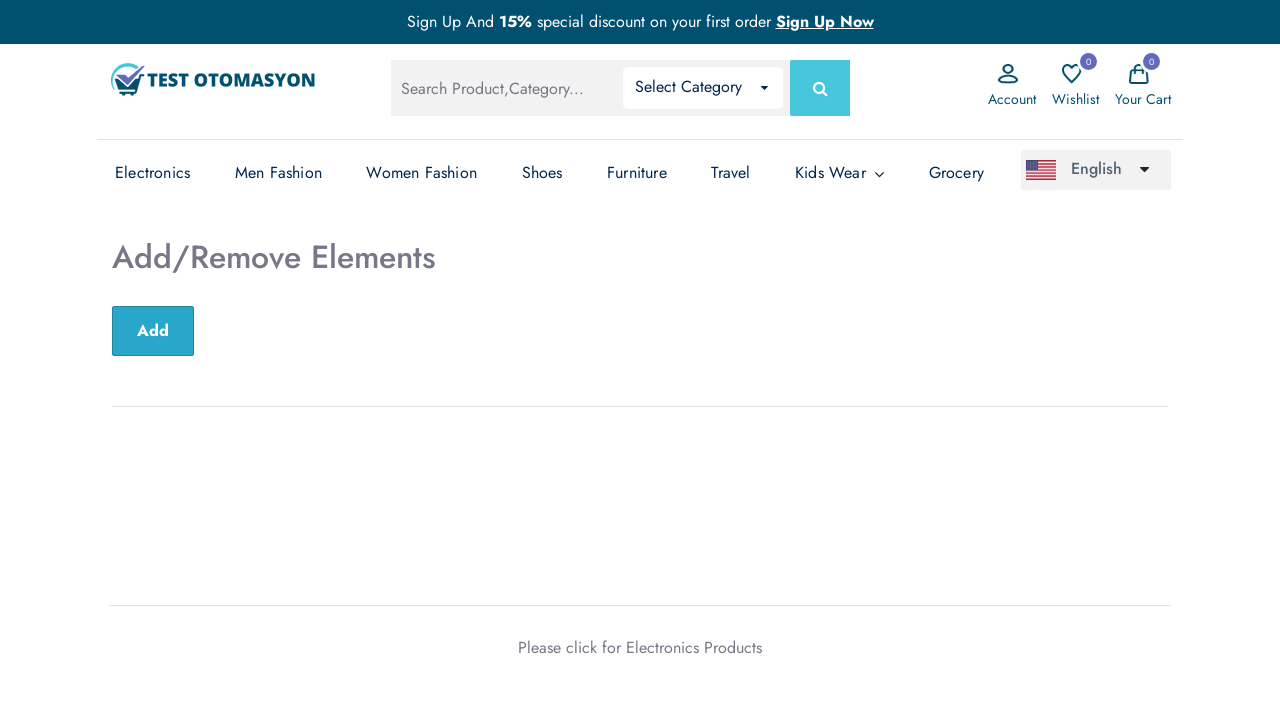

Verified heading text is 'Add/Remove Elements'
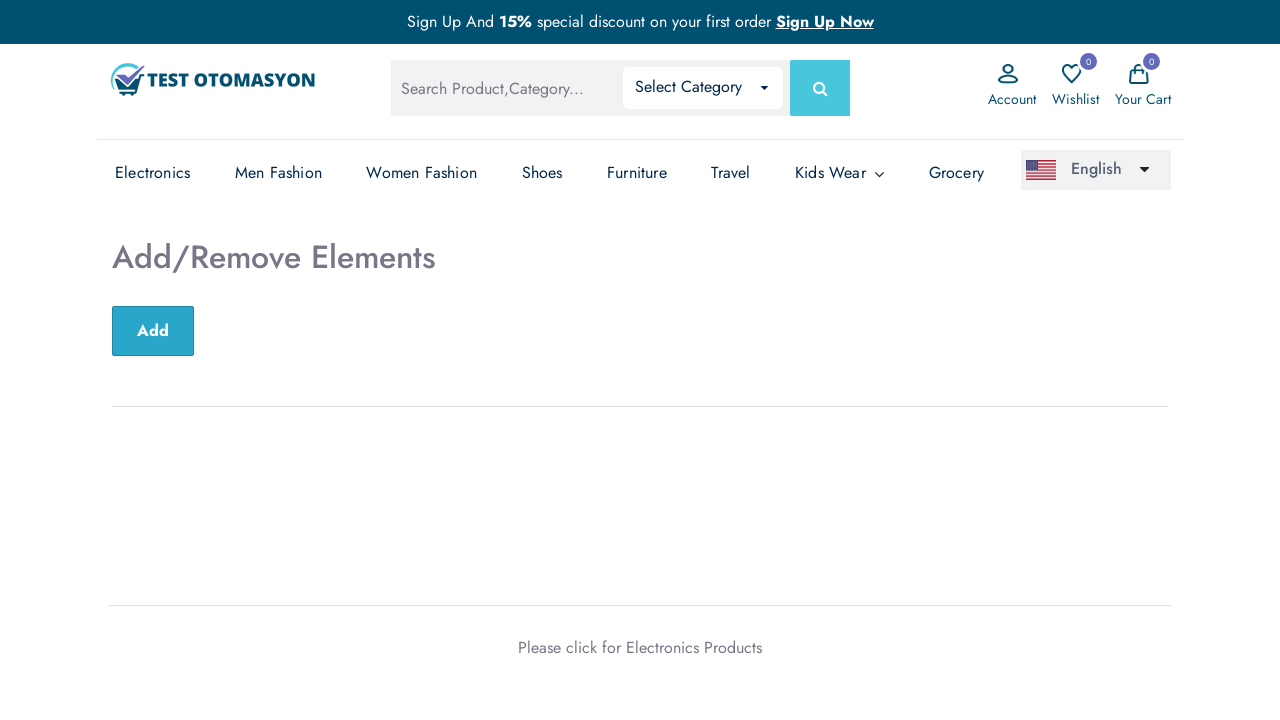

Verified page title contains 'Test Otomasyonu'
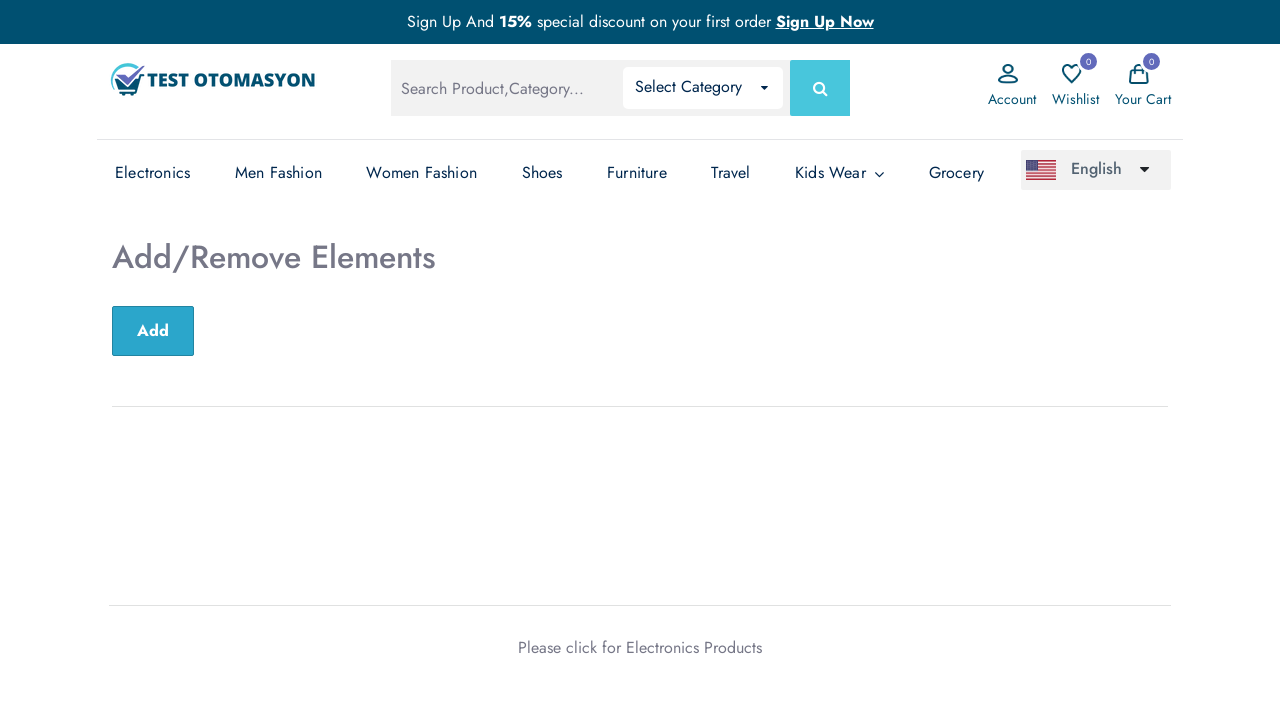

Clicked 'Electronics Products' link and new window opened at (694, 647) on text=Electronics Products
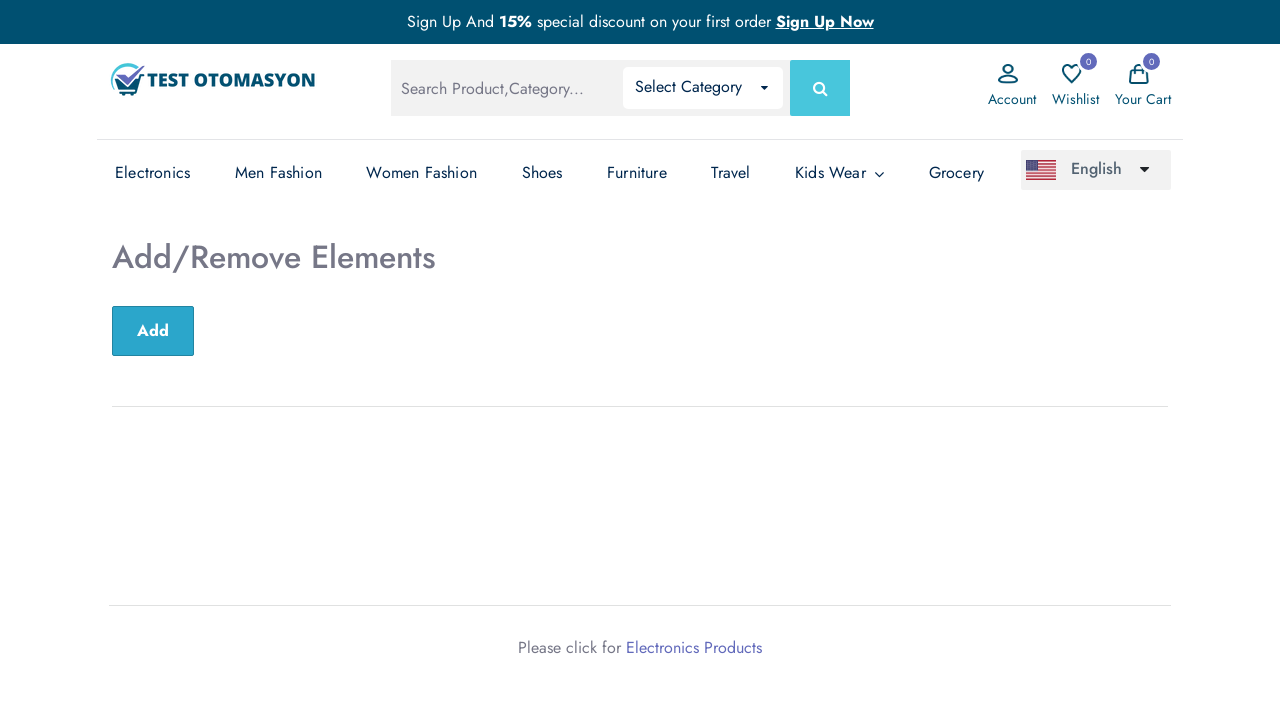

New page loaded successfully
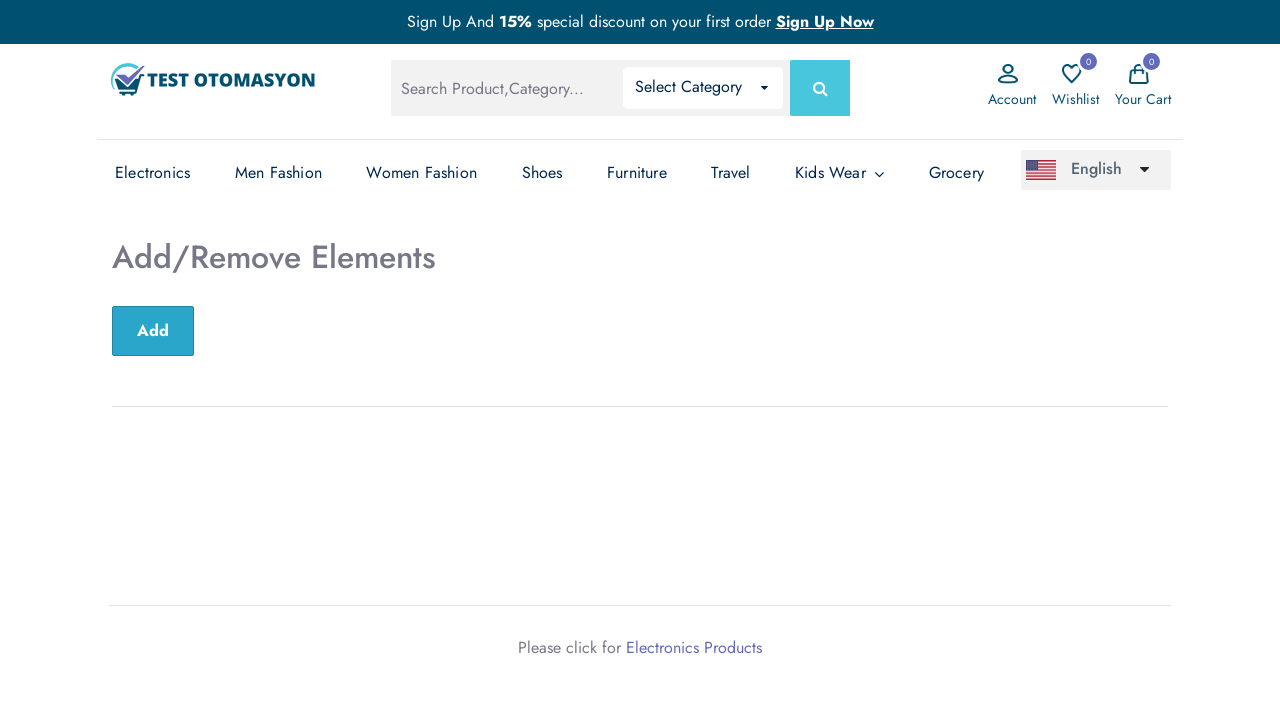

Verified new page URL is 'https://testotomasyonu.com/category/7/products'
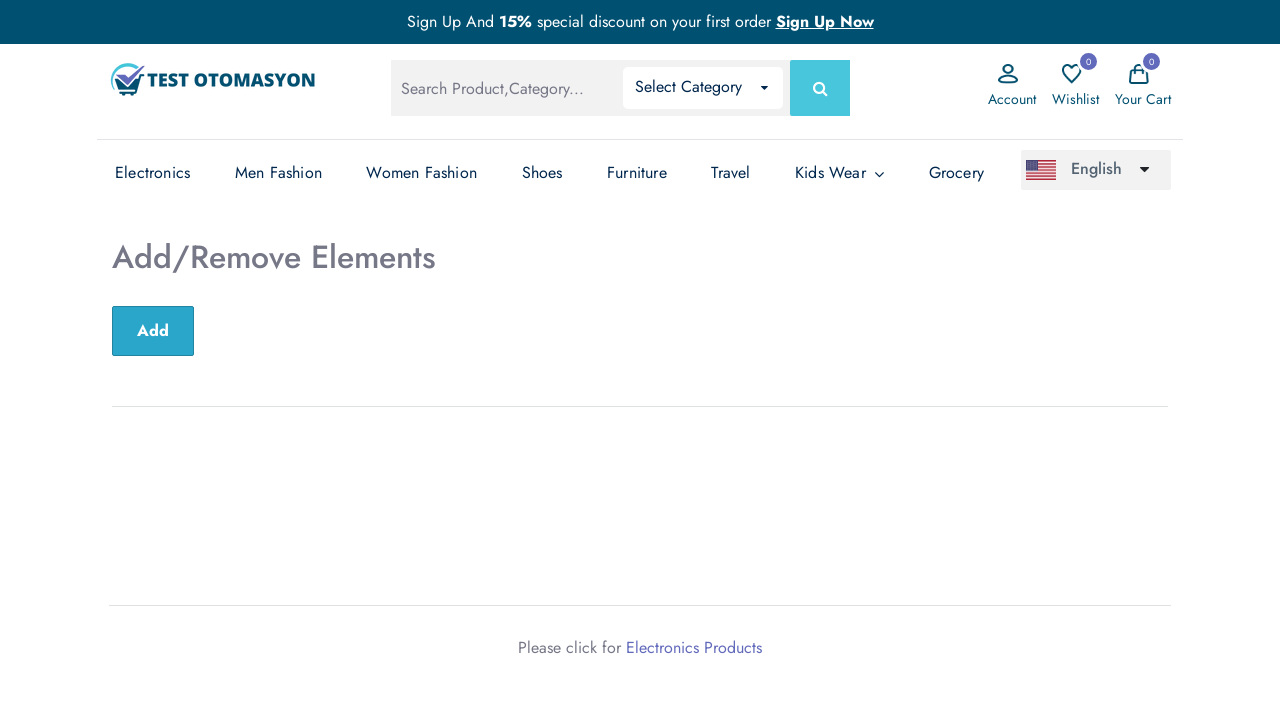

Located all product elements in new window
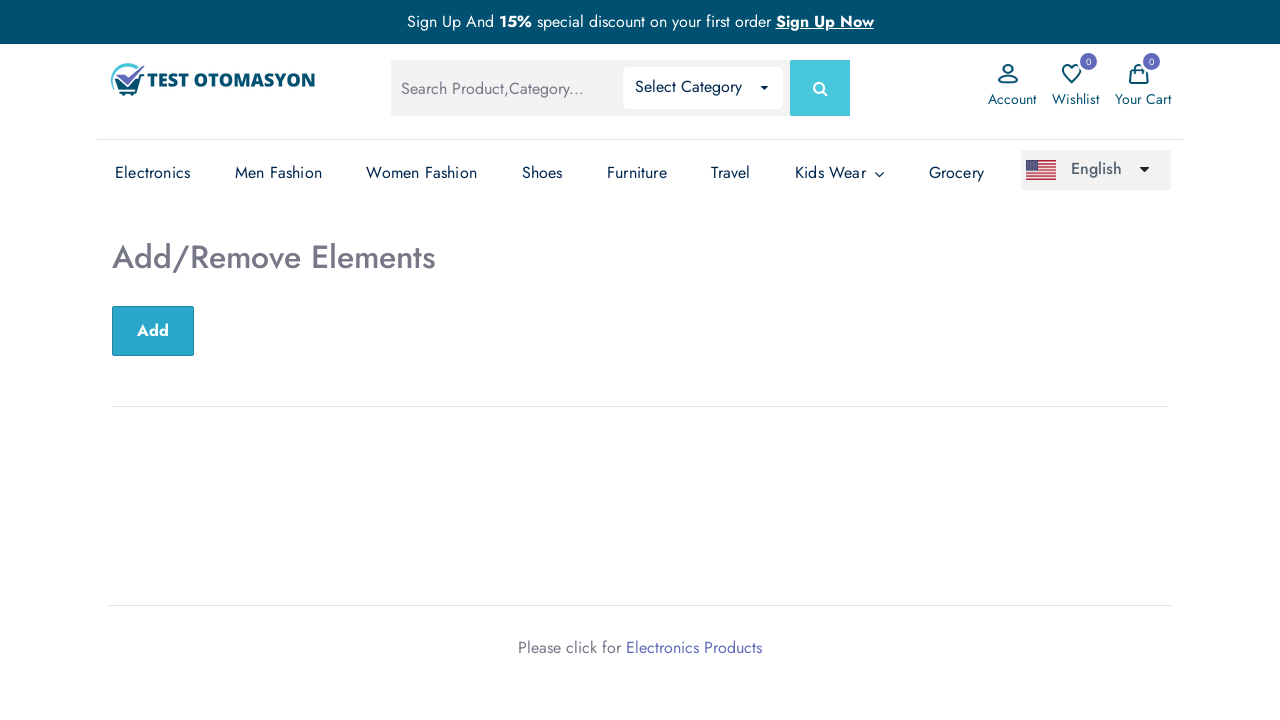

Verified 16 products are displayed in new window
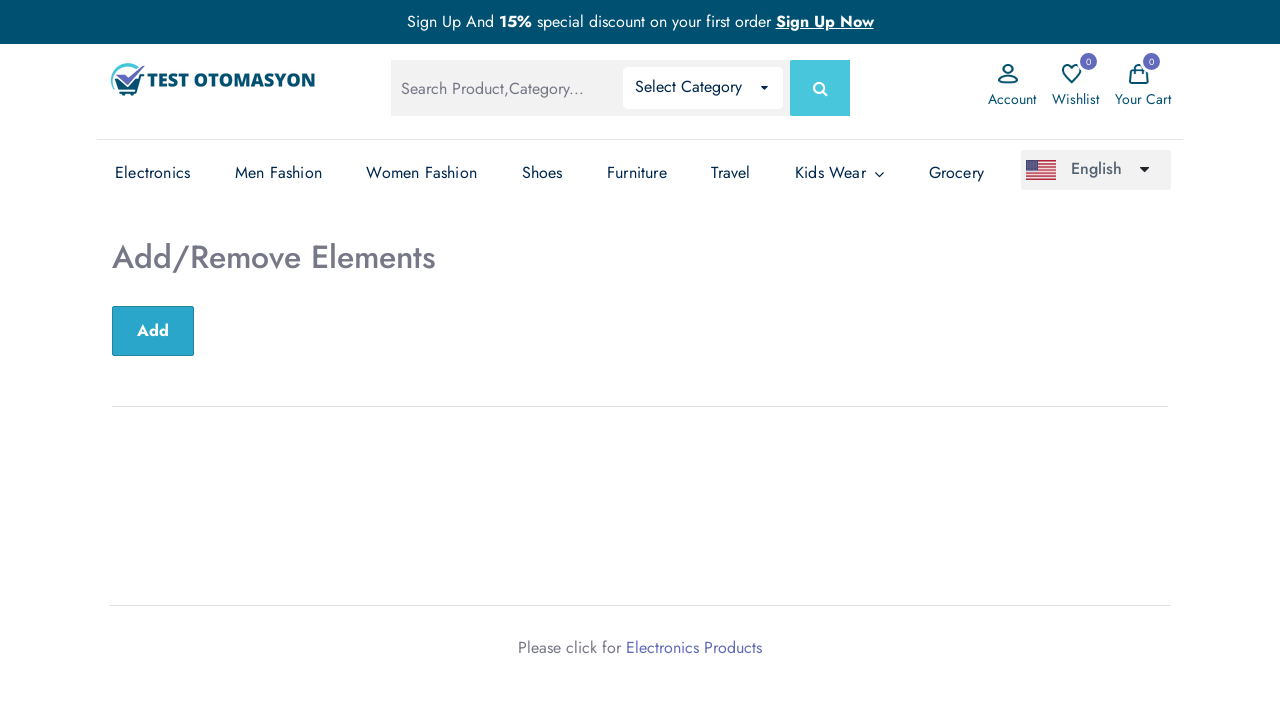

Verified original window still contains 'addremove' in URL
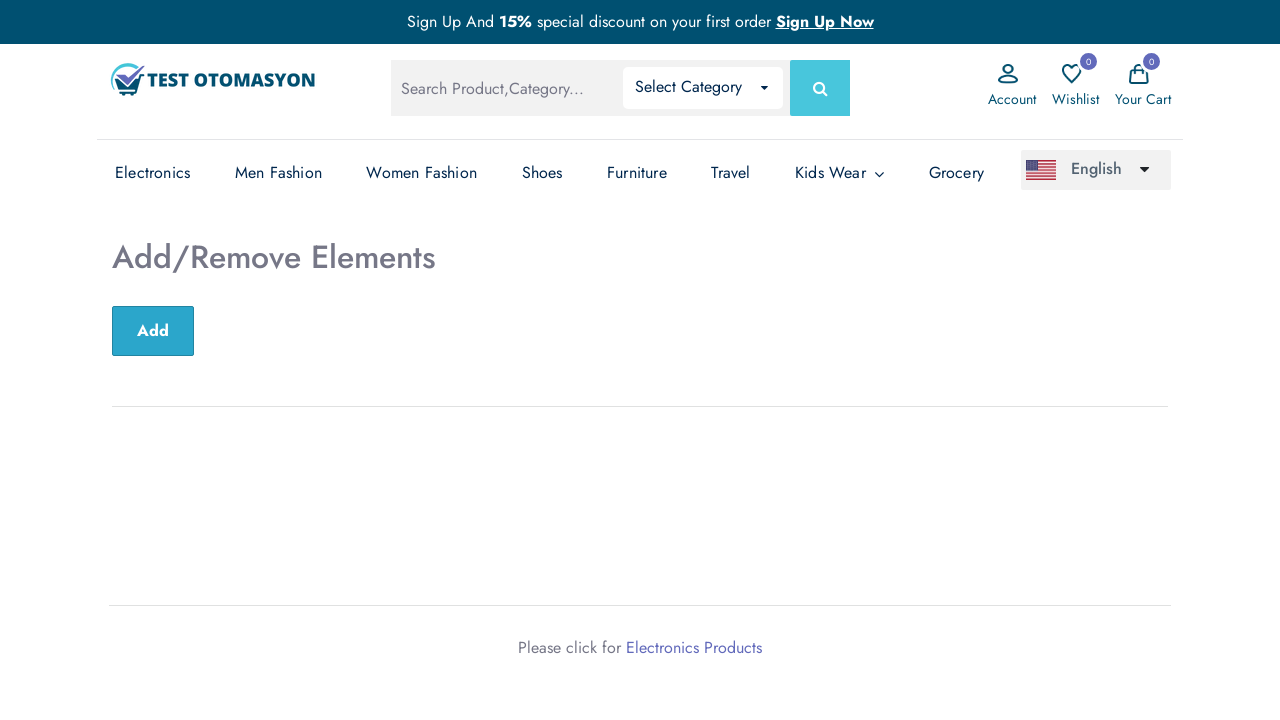

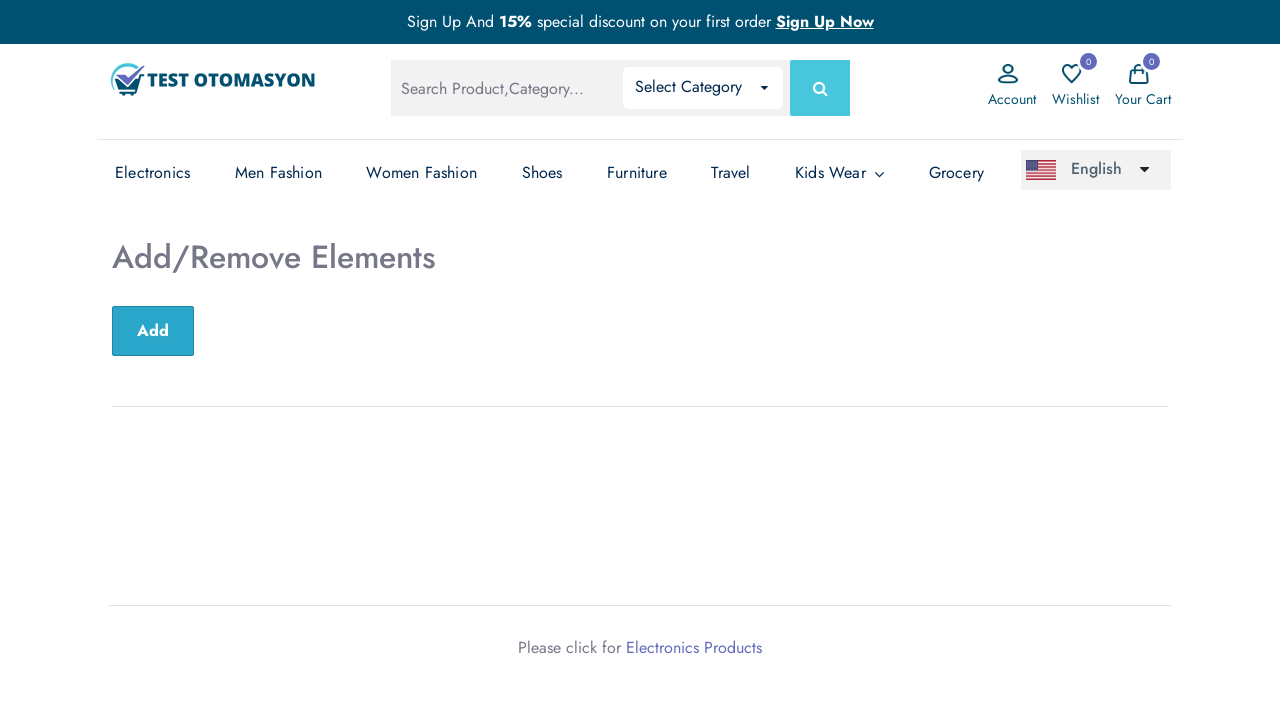